Tests a registration form by filling in first name, last name, and city fields, then submitting and verifying the success message.

Starting URL: http://suninjuly.github.io/registration1.html

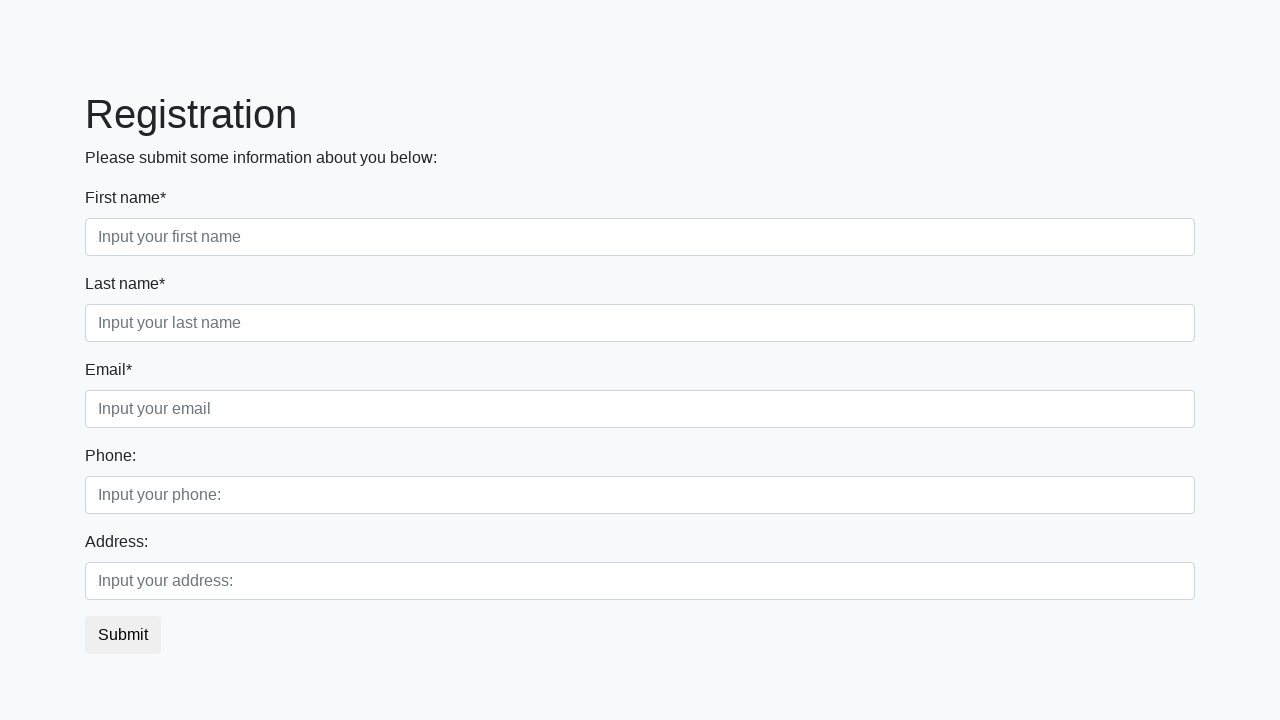

Filled first name field with 'Ivan' on .first_block input.first
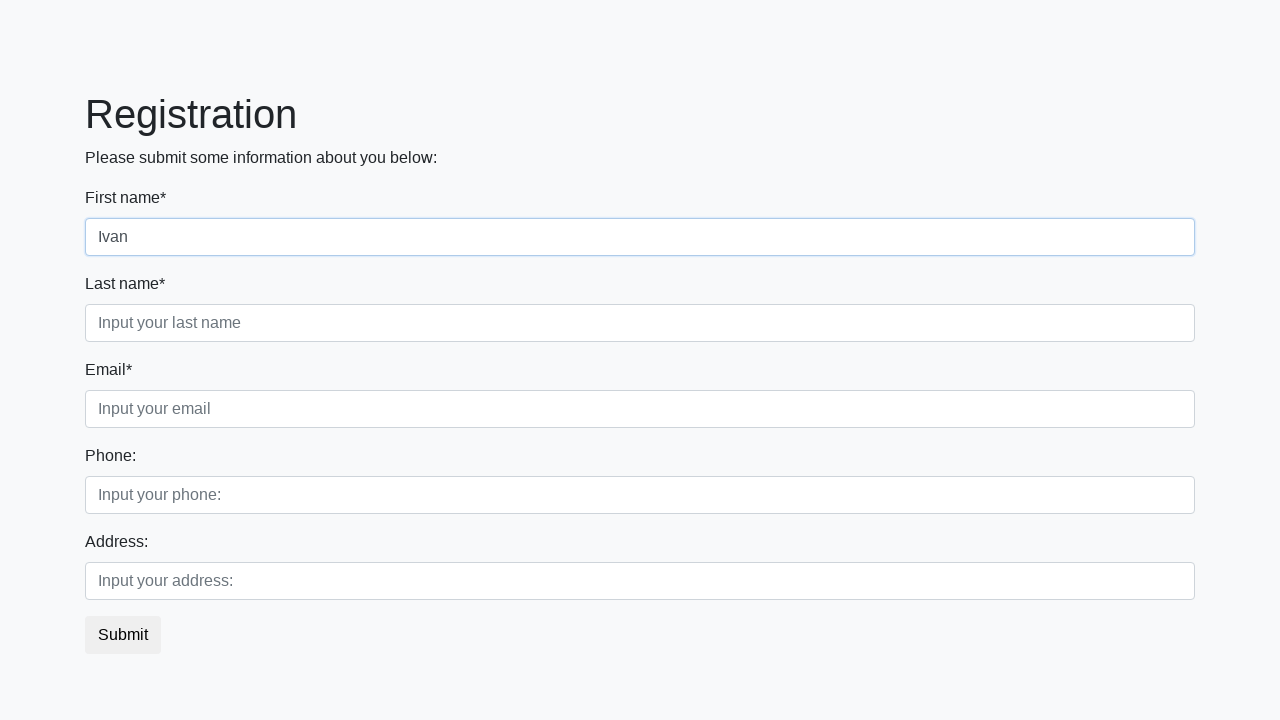

Filled last name field with 'Petrov' on .first_block input.second
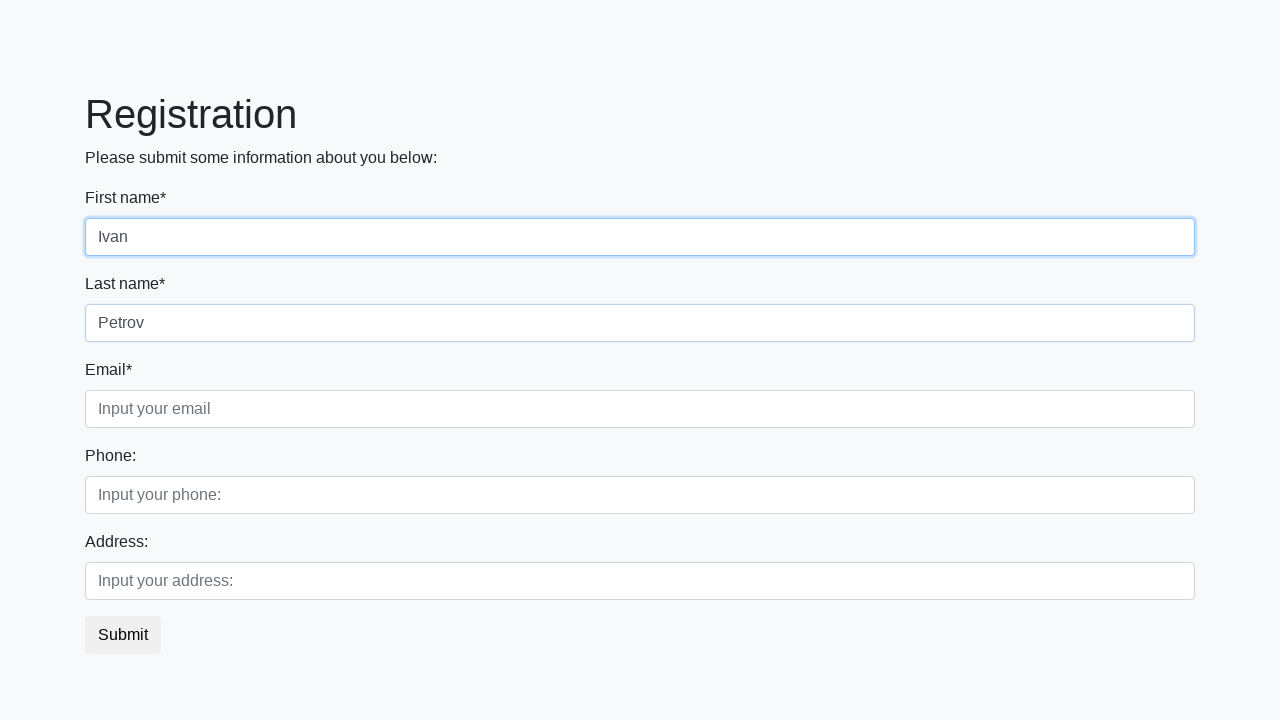

Filled city field with 'Smolensk' on .first_block input.third
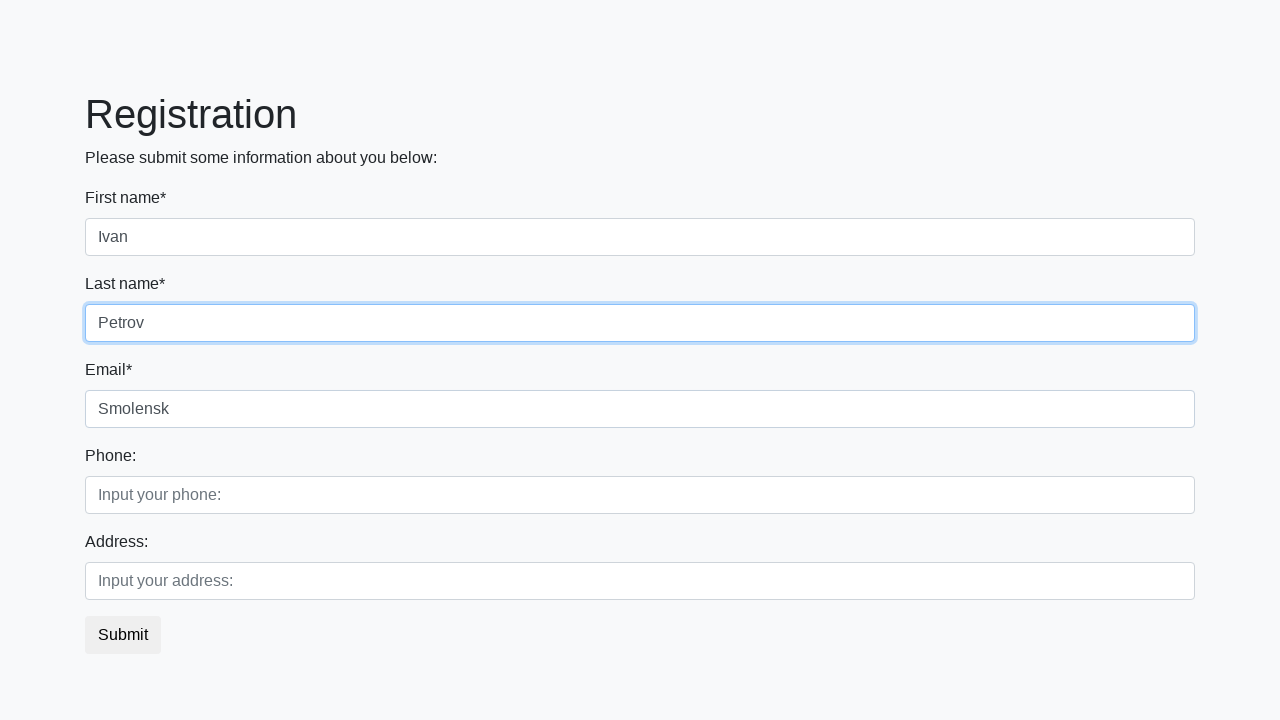

Clicked submit button to register at (123, 635) on button.btn
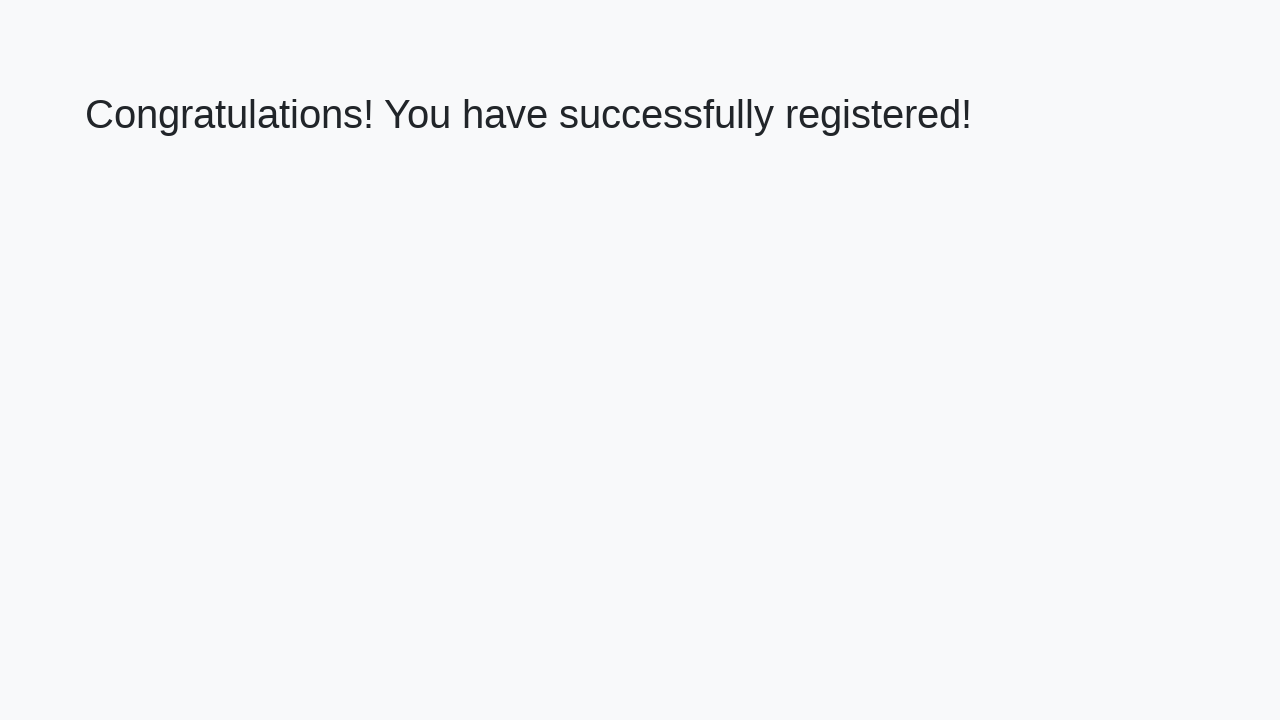

Success message appeared after form submission
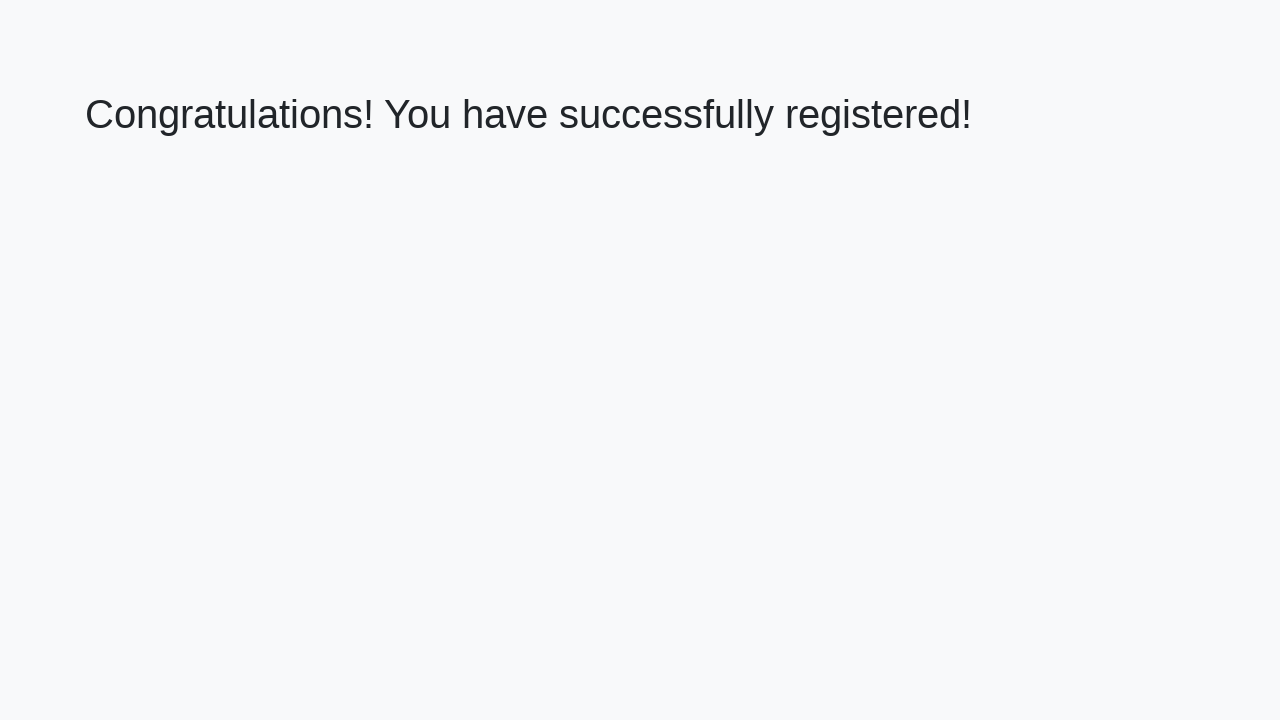

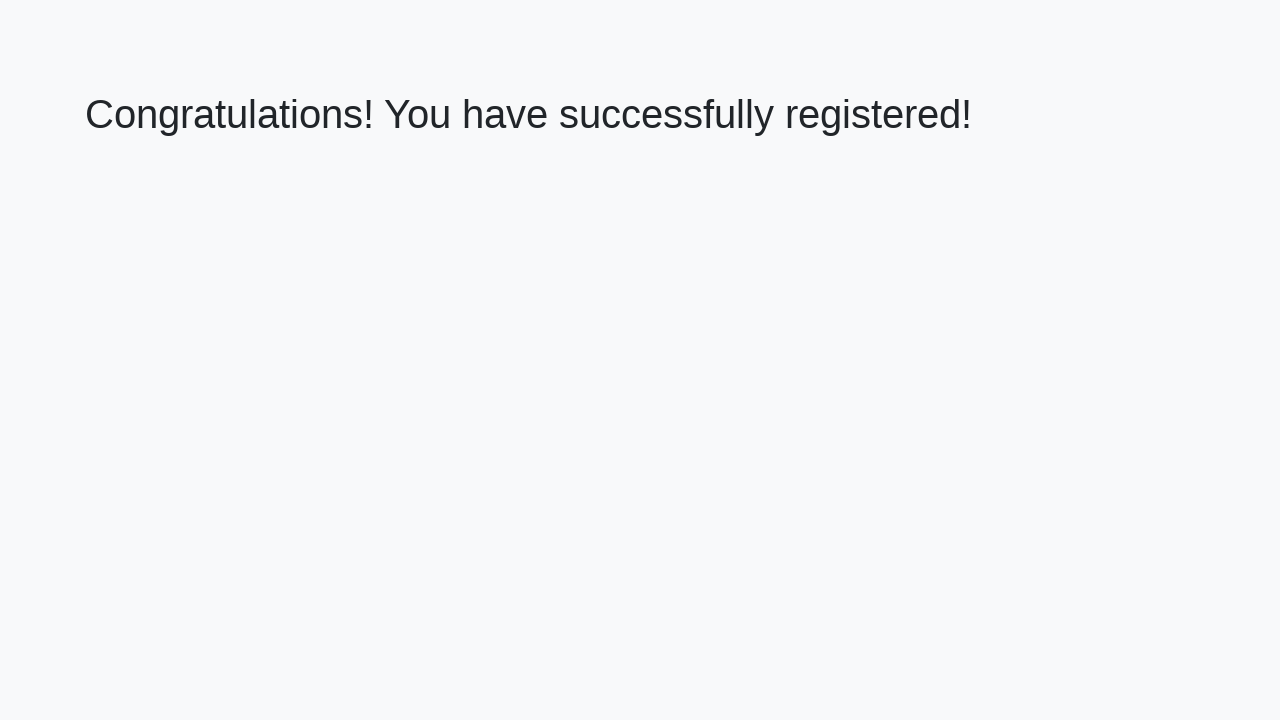